Tests JavaScript confirm dialog interaction by clicking the confirm box button and dismissing the dialog that appears

Starting URL: https://www.hyrtutorials.com/p/alertsdemo.html

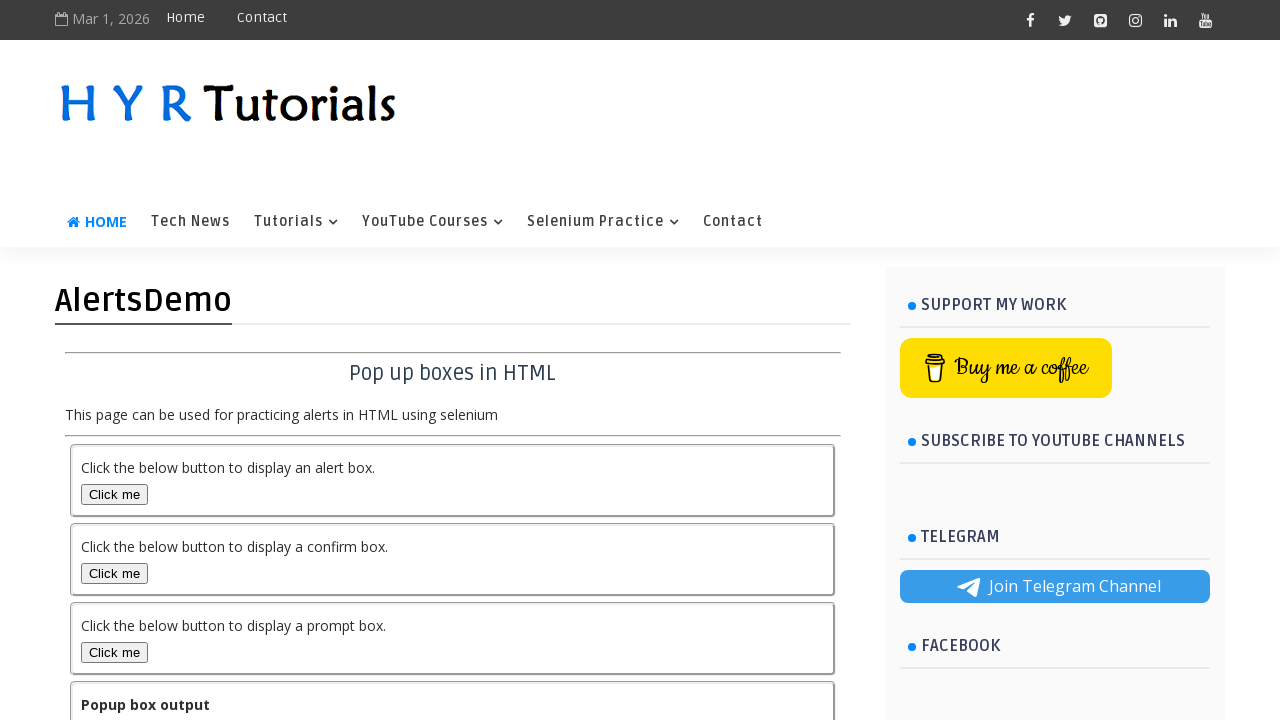

Clicked the confirm box button to trigger the confirm dialog at (114, 573) on #confirmBox
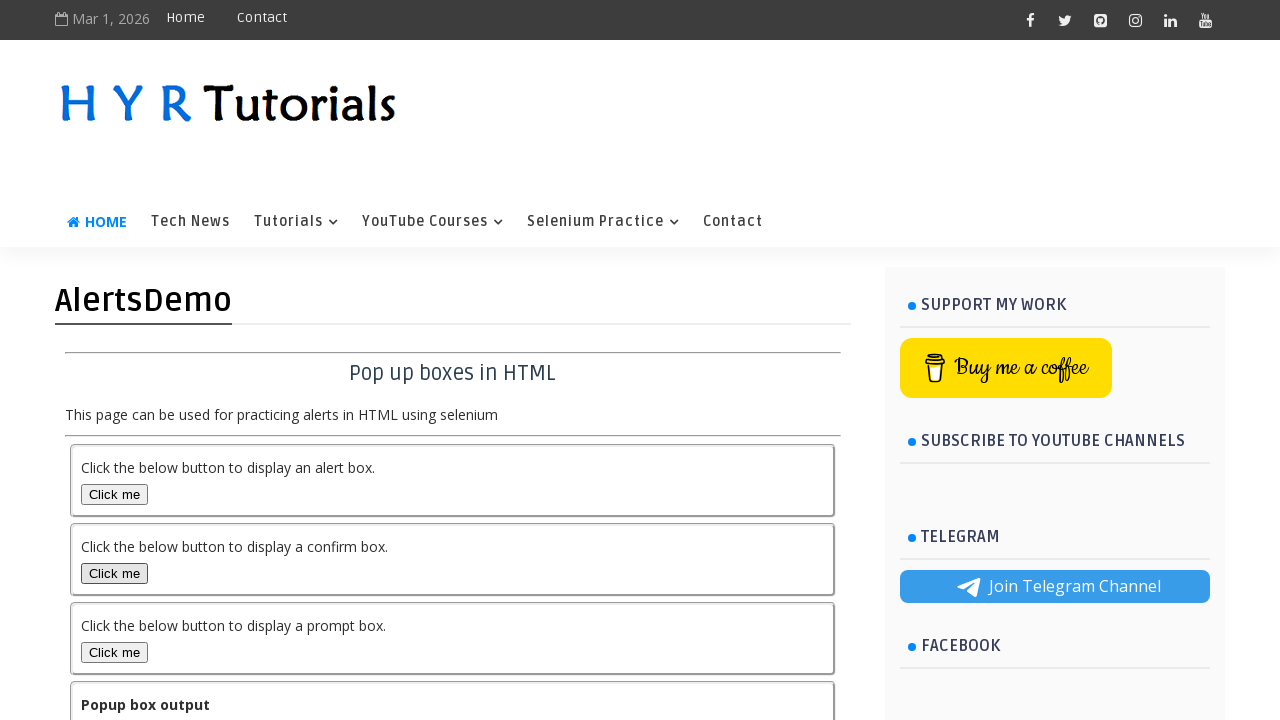

Set up dialog handler to dismiss (cancel) any dialogs
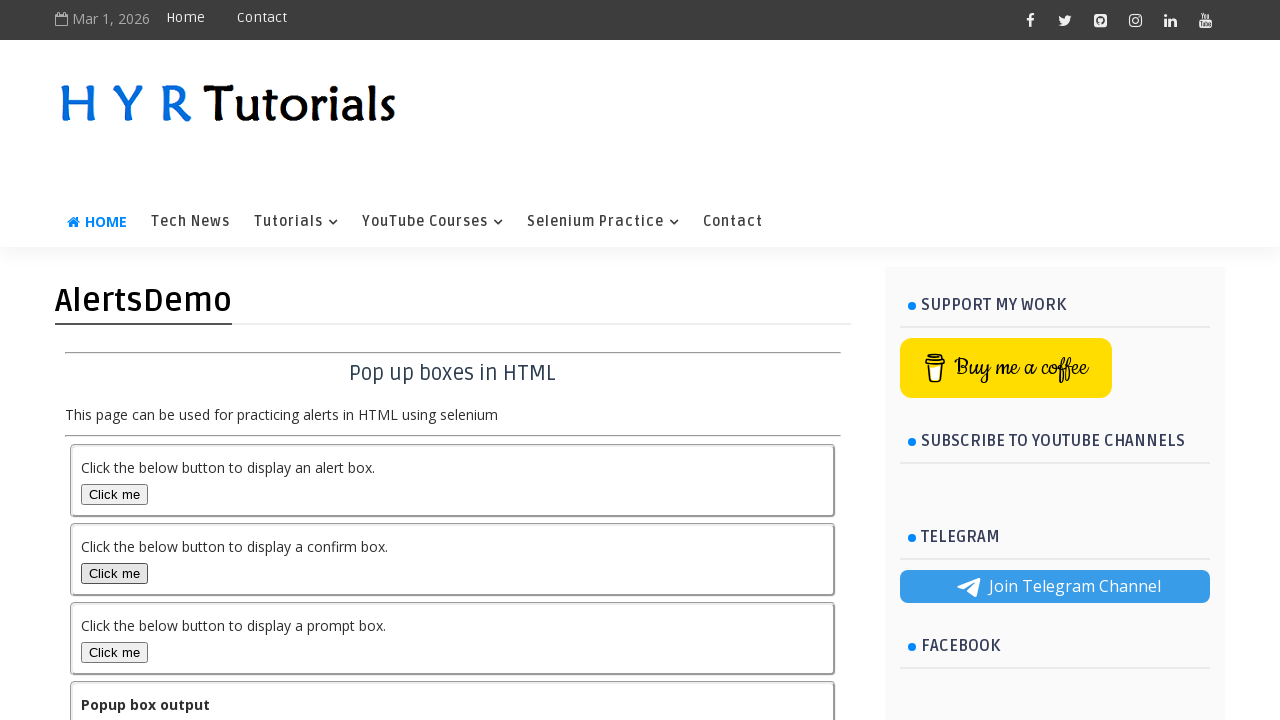

Re-clicked the confirm box button with dialog handler active at (114, 573) on #confirmBox
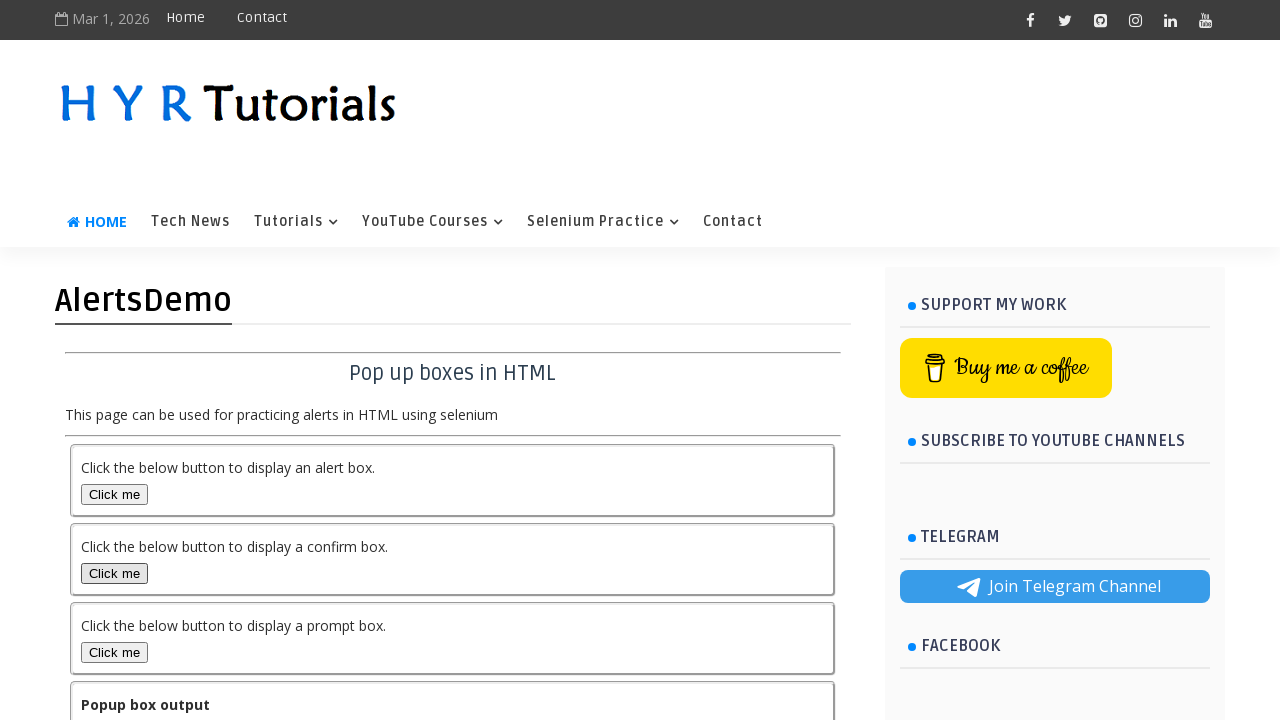

Waited for dialog interaction to complete
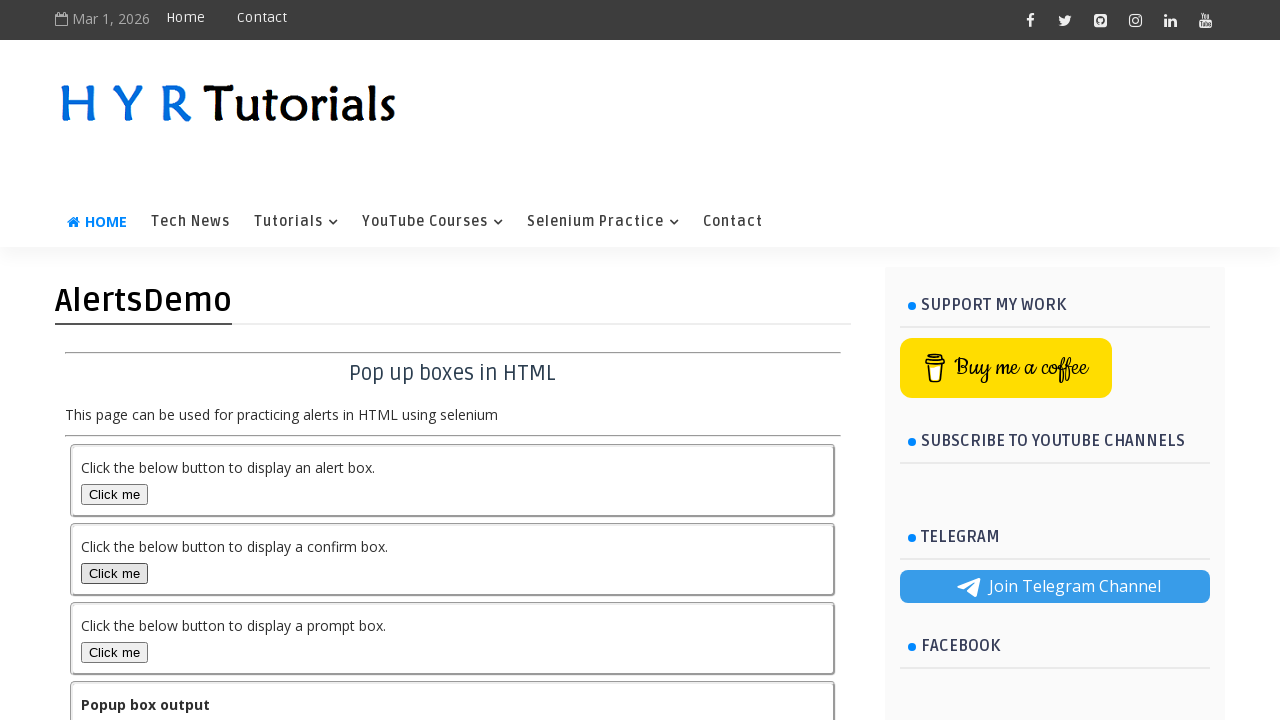

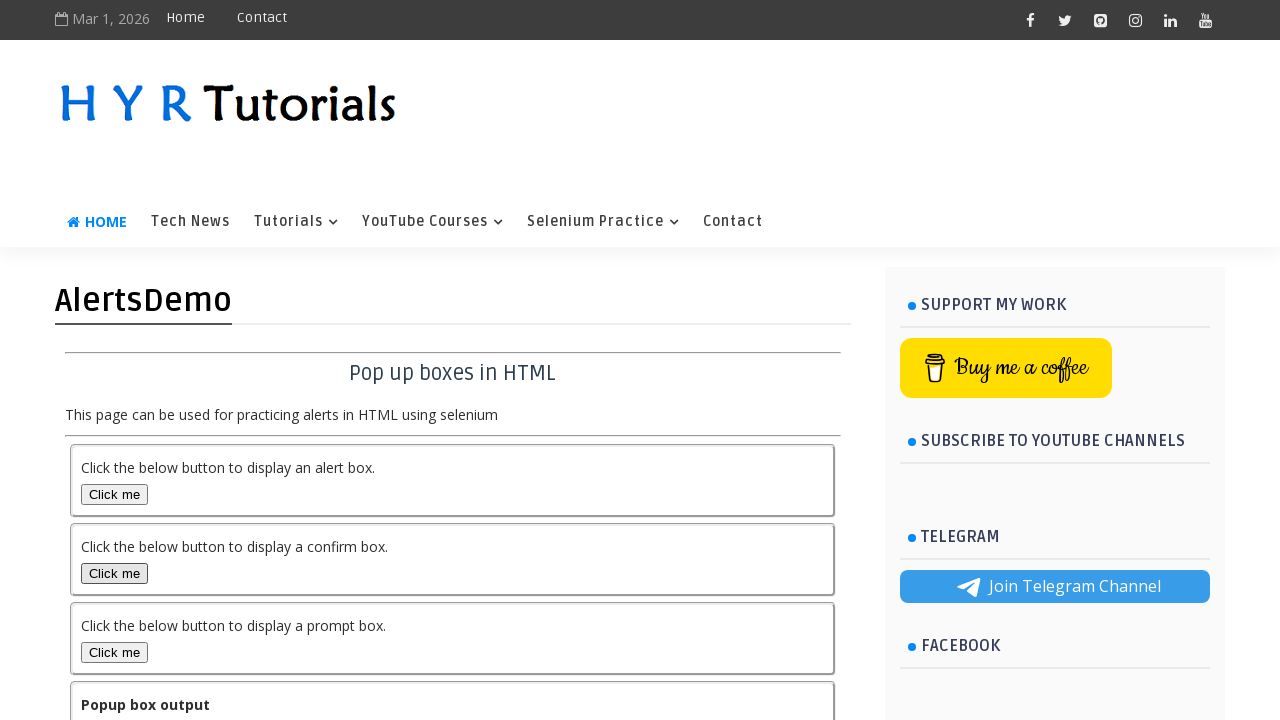